Tests the add/remove elements functionality by clicking the "Add Element" button to create a delete button, verifying it's displayed, clicking it to remove it, and verifying it's no longer present.

Starting URL: https://practice.cydeo.com/add_remove_elements/

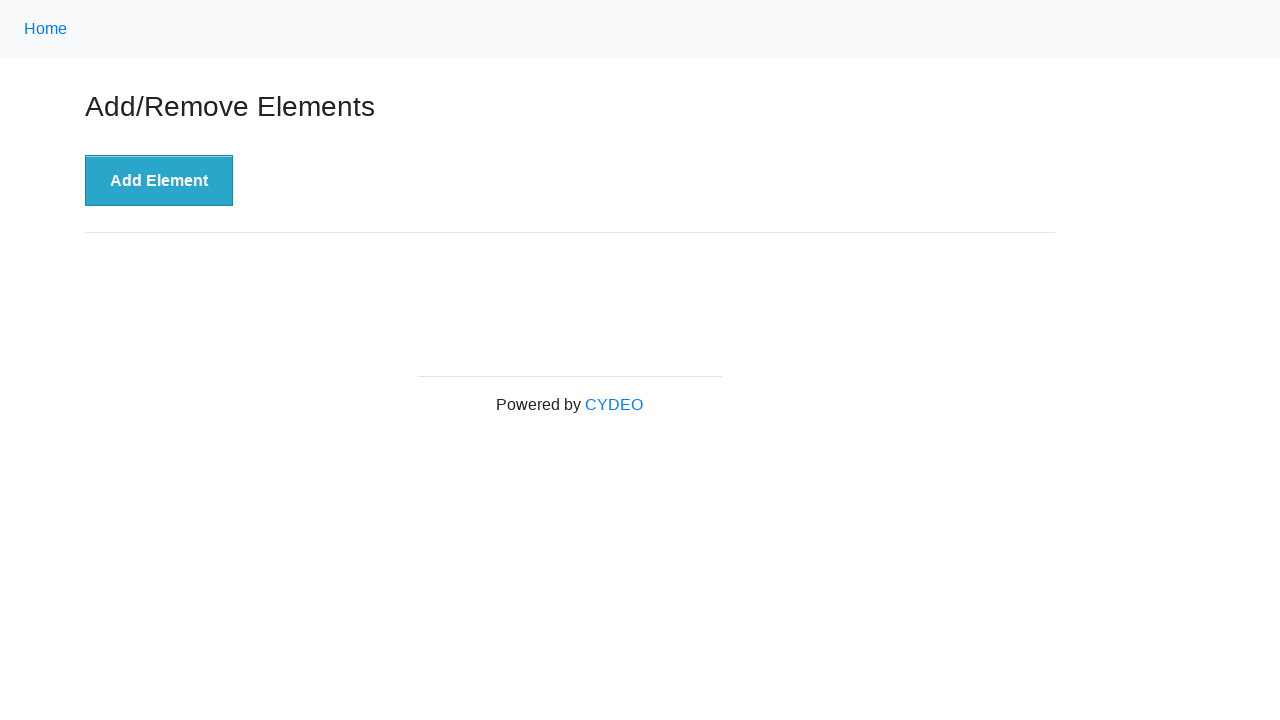

Clicked the 'Add Element' button at (159, 181) on xpath=//button[@onclick='addElement()']
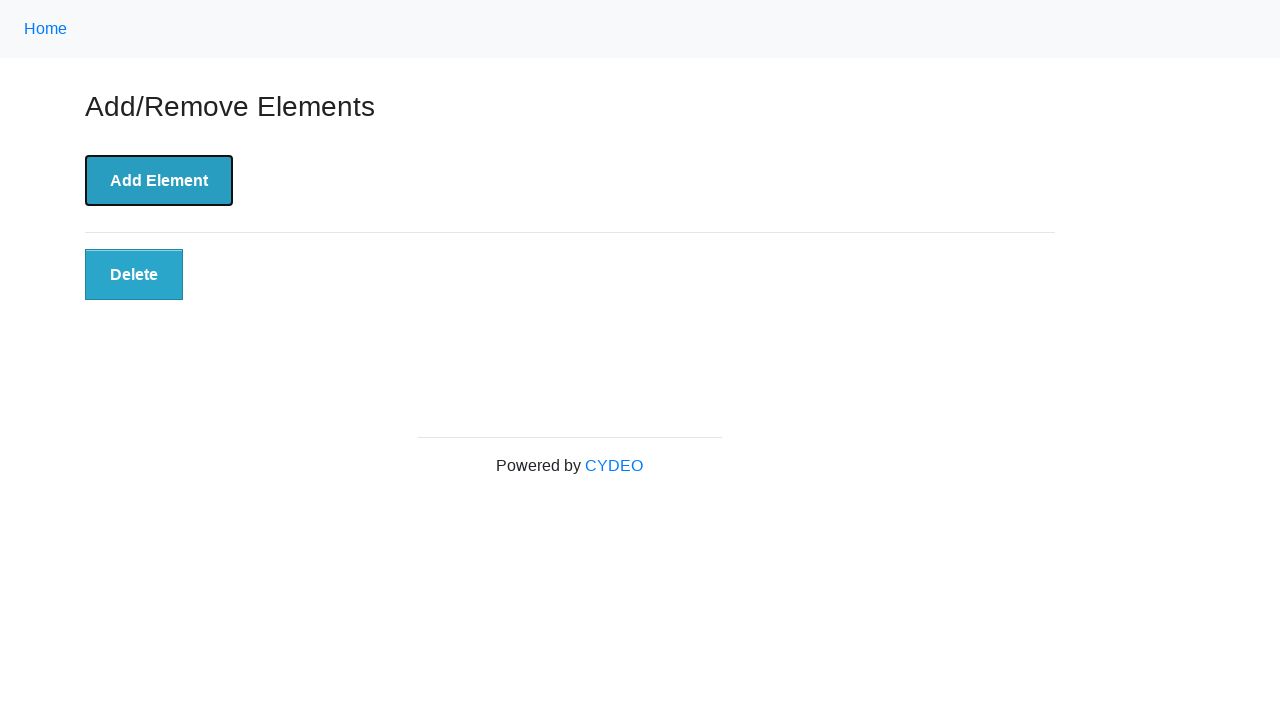

Located the Delete button element
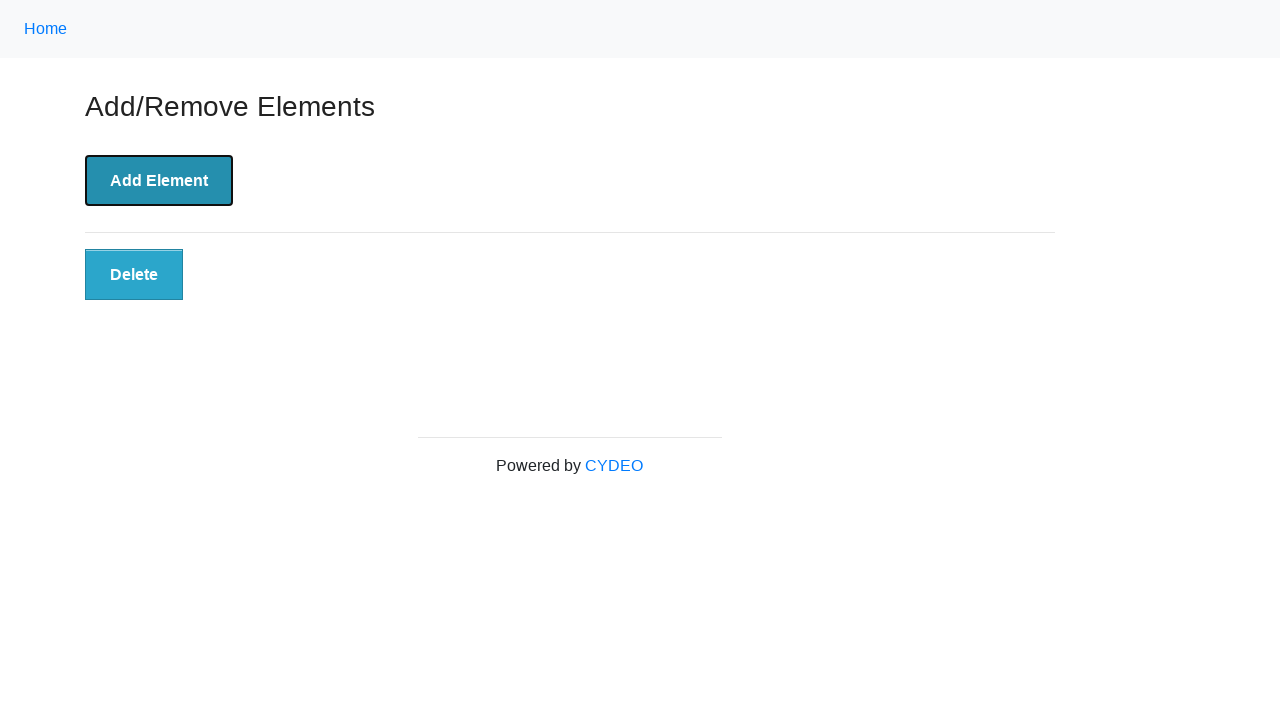

Waited for Delete button to become visible
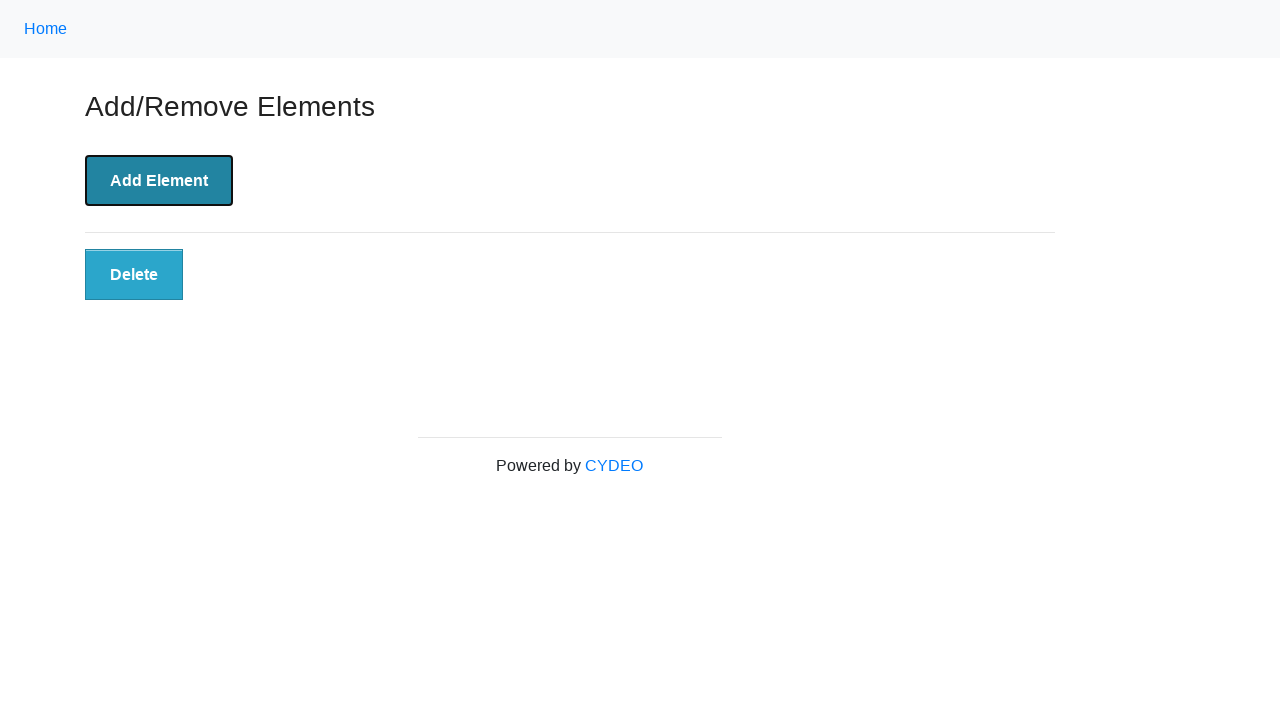

Verified Delete button is visible
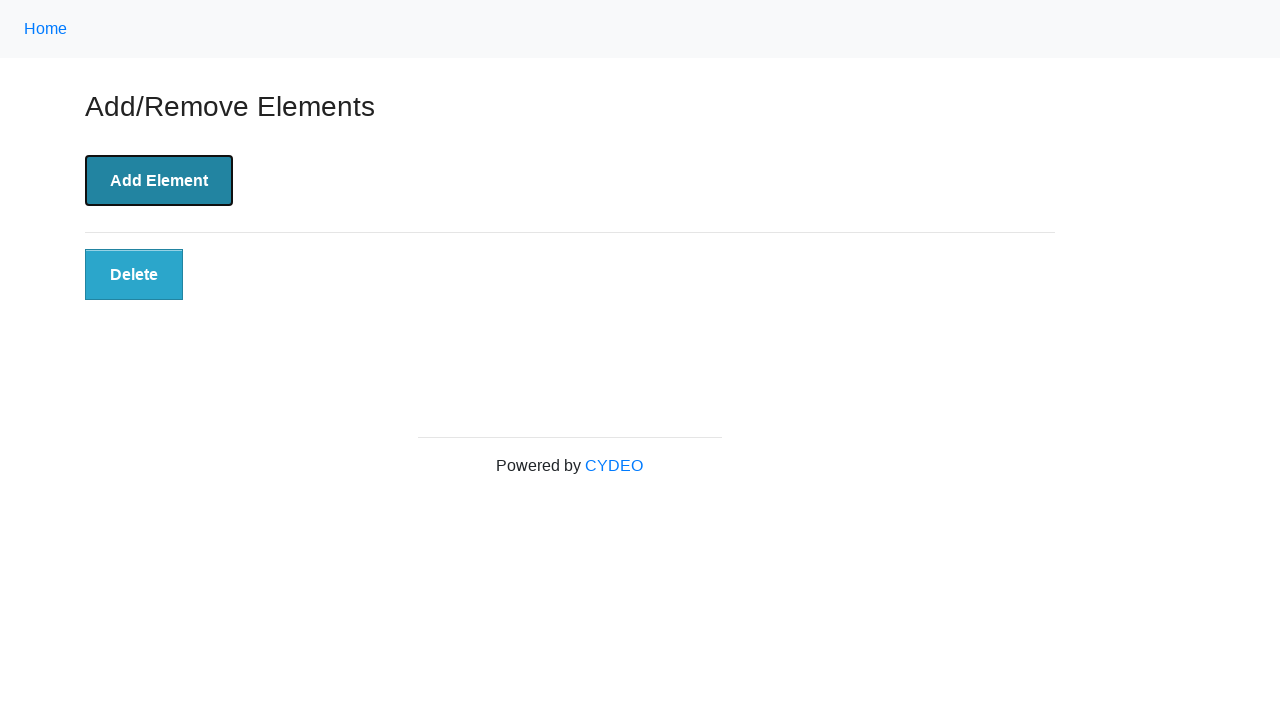

Clicked the Delete button to remove the element at (134, 275) on xpath=//button[@class='added-manually']
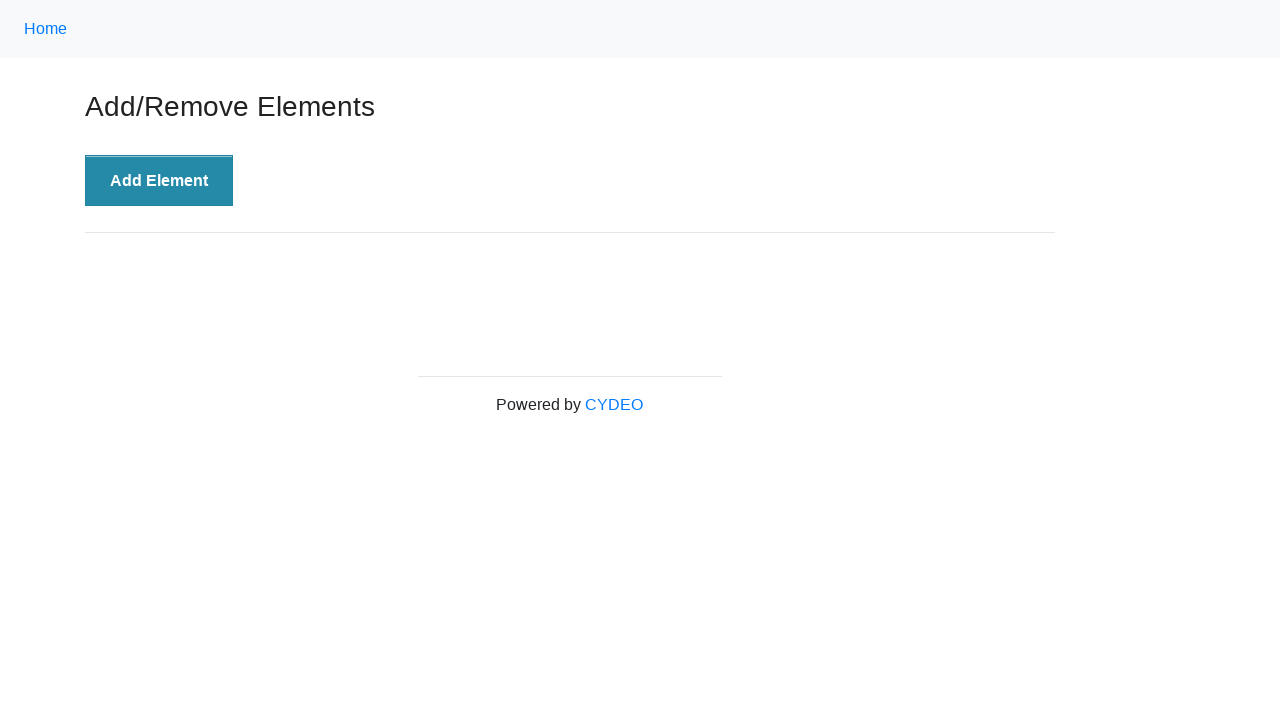

Verified Delete button is no longer present on the page
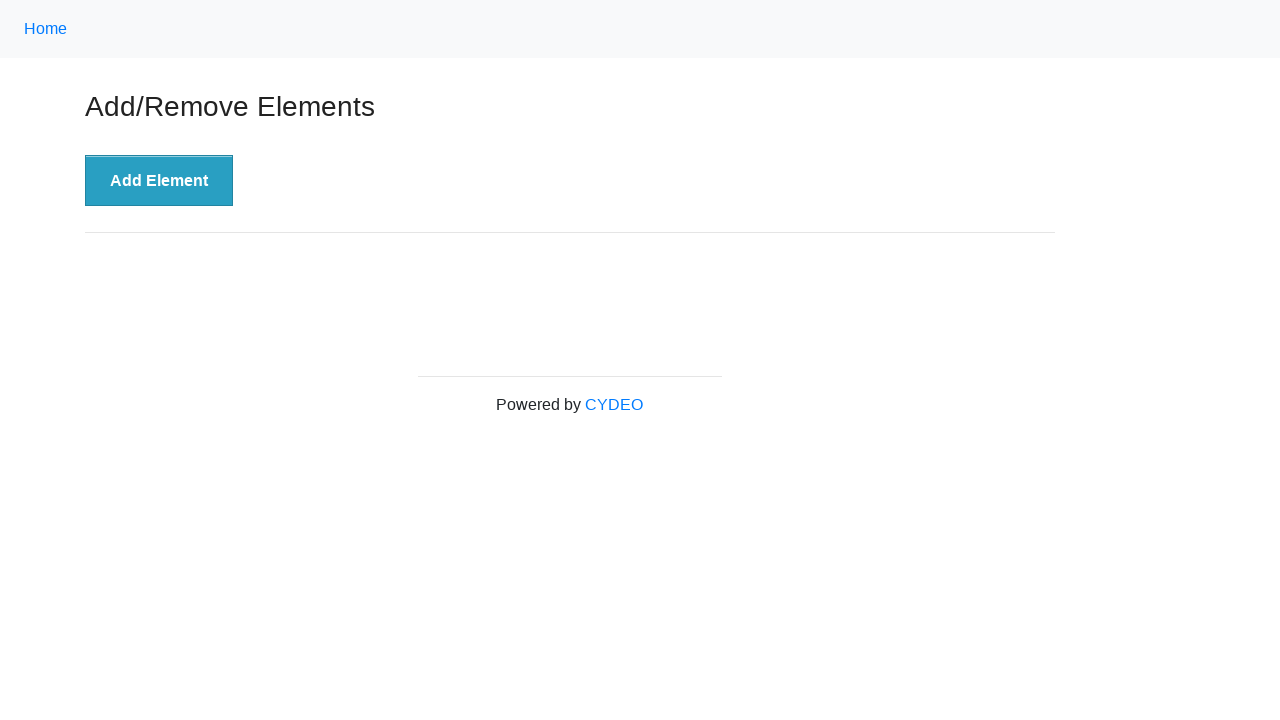

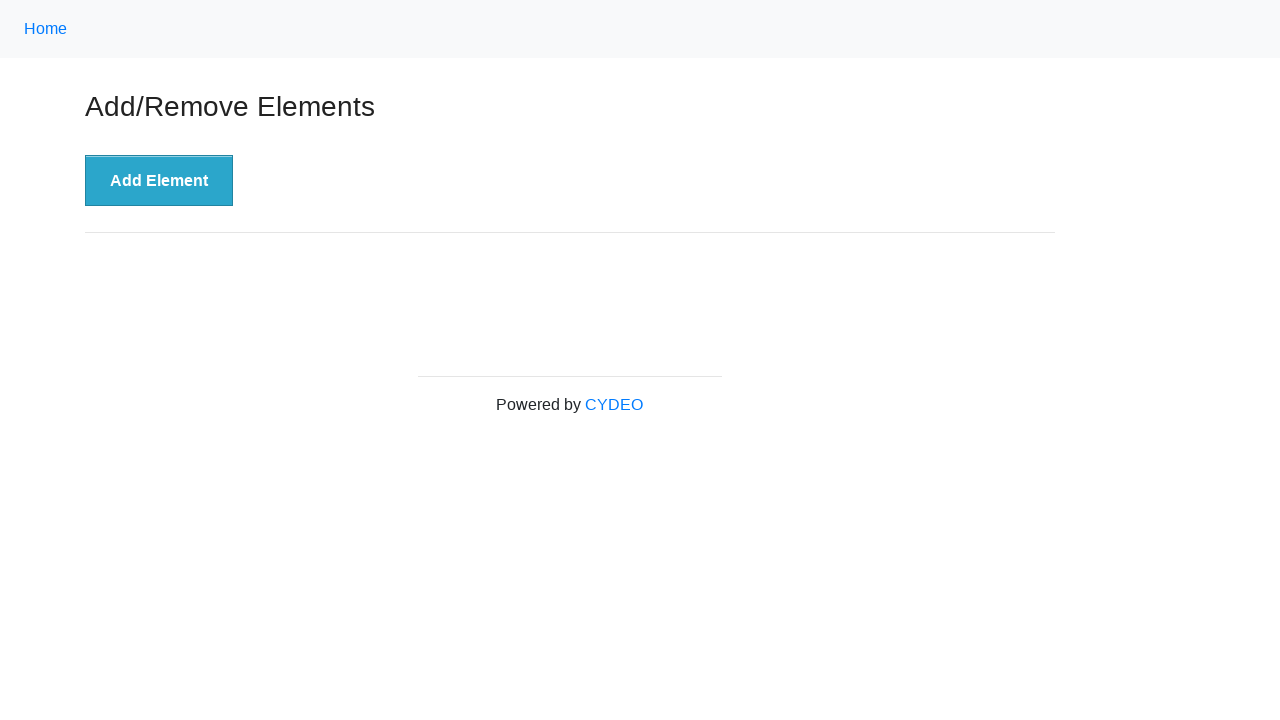